Tests handling a confirm JavaScript alert by clicking a button that triggers a confirmation dialog and dismissing it

Starting URL: https://demoqa.com/alerts

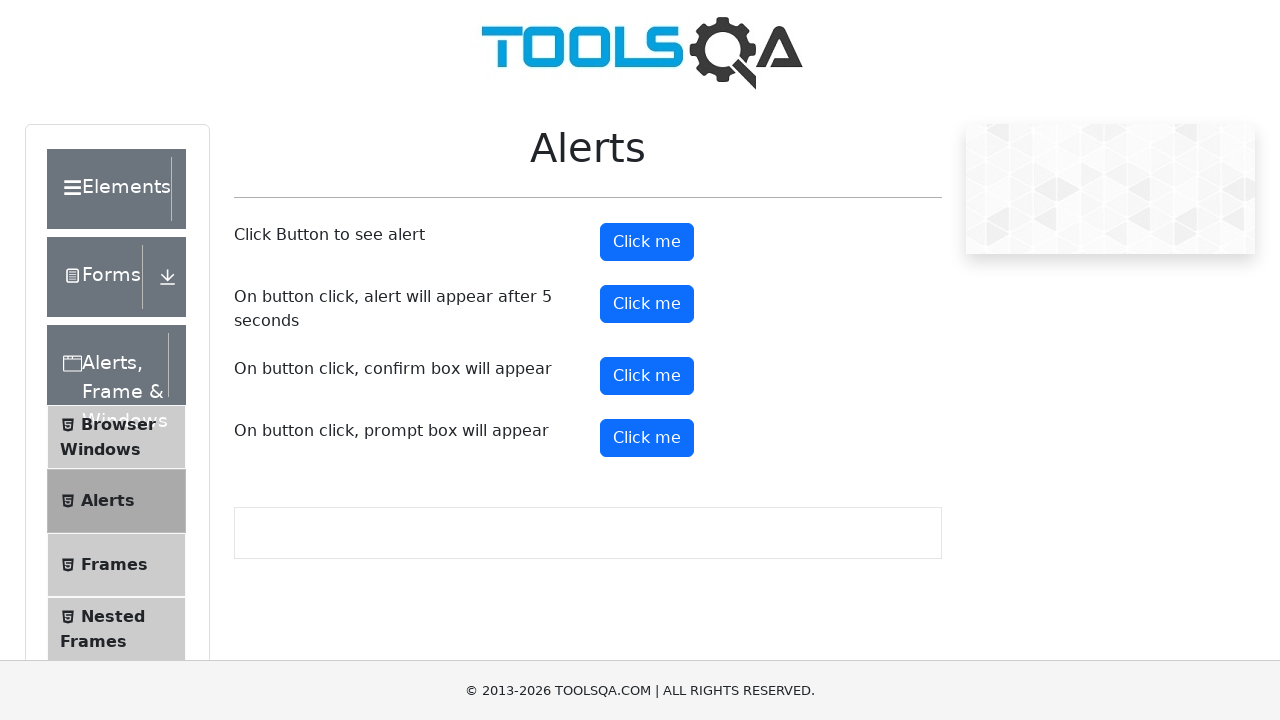

Set up dialog handler to dismiss confirm alerts
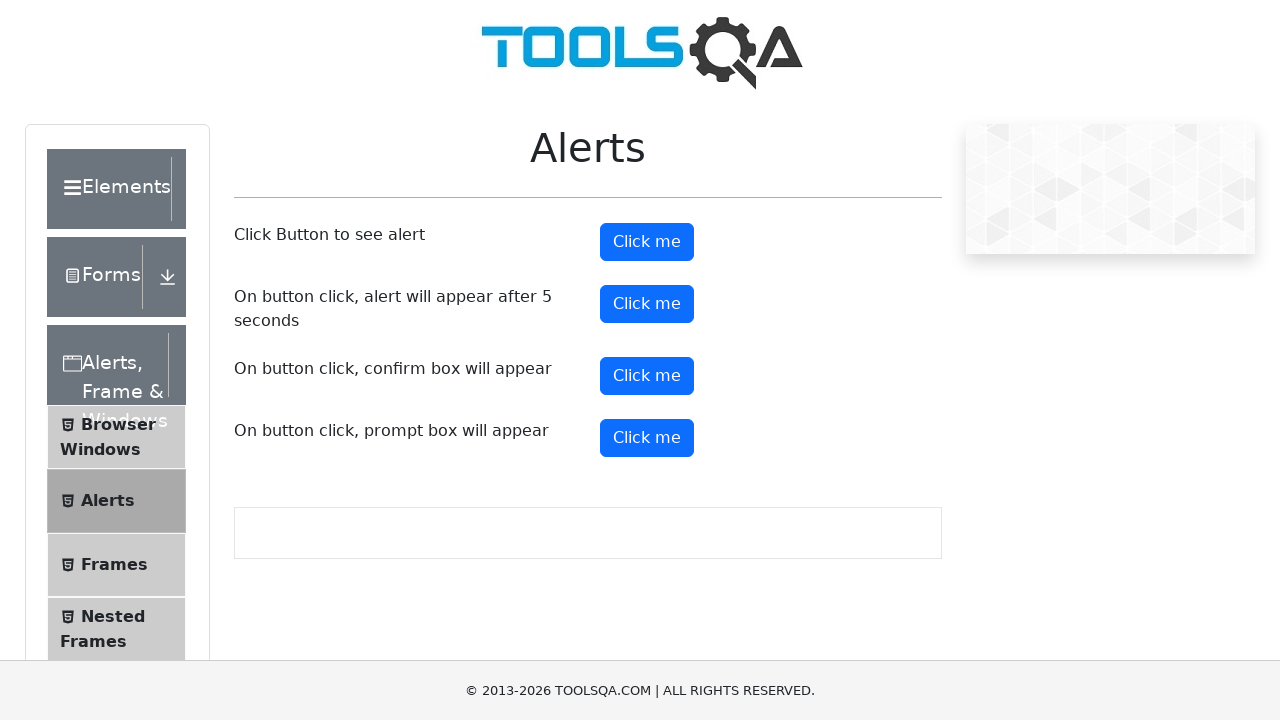

Clicked confirm button to trigger confirmation dialog at (647, 376) on #confirmButton
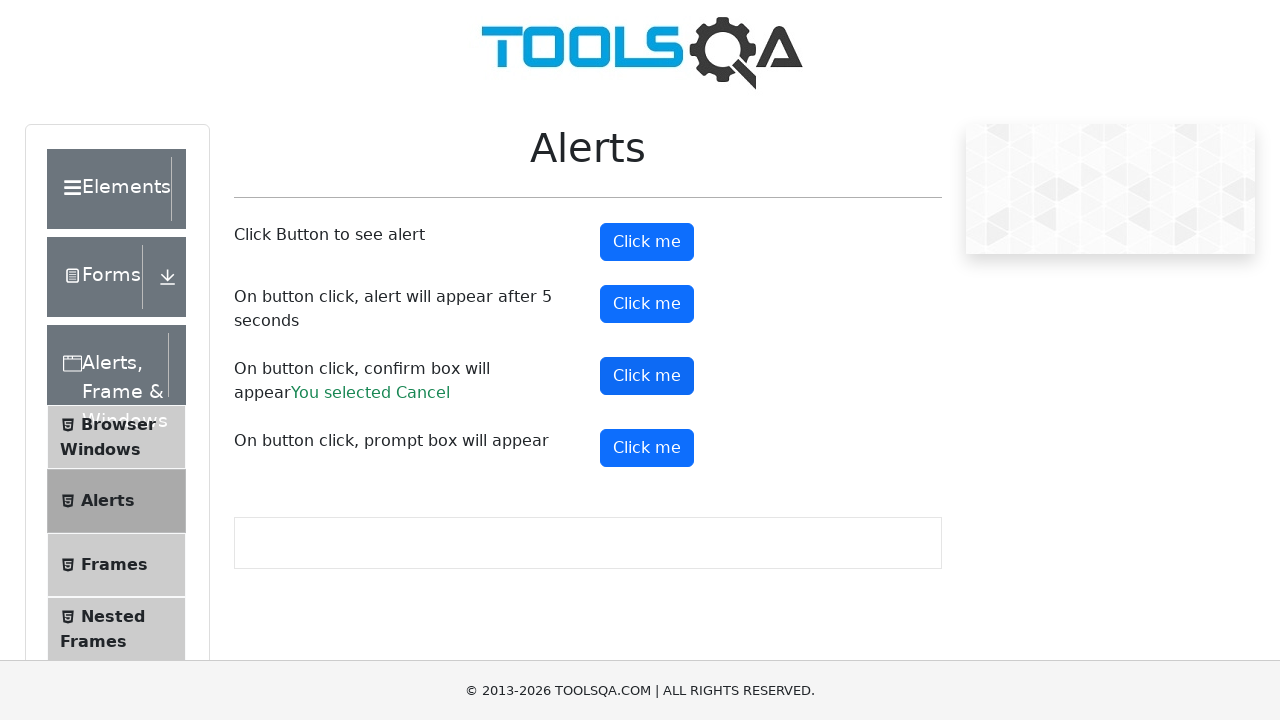

Confirmation result text appeared after dismissing alert
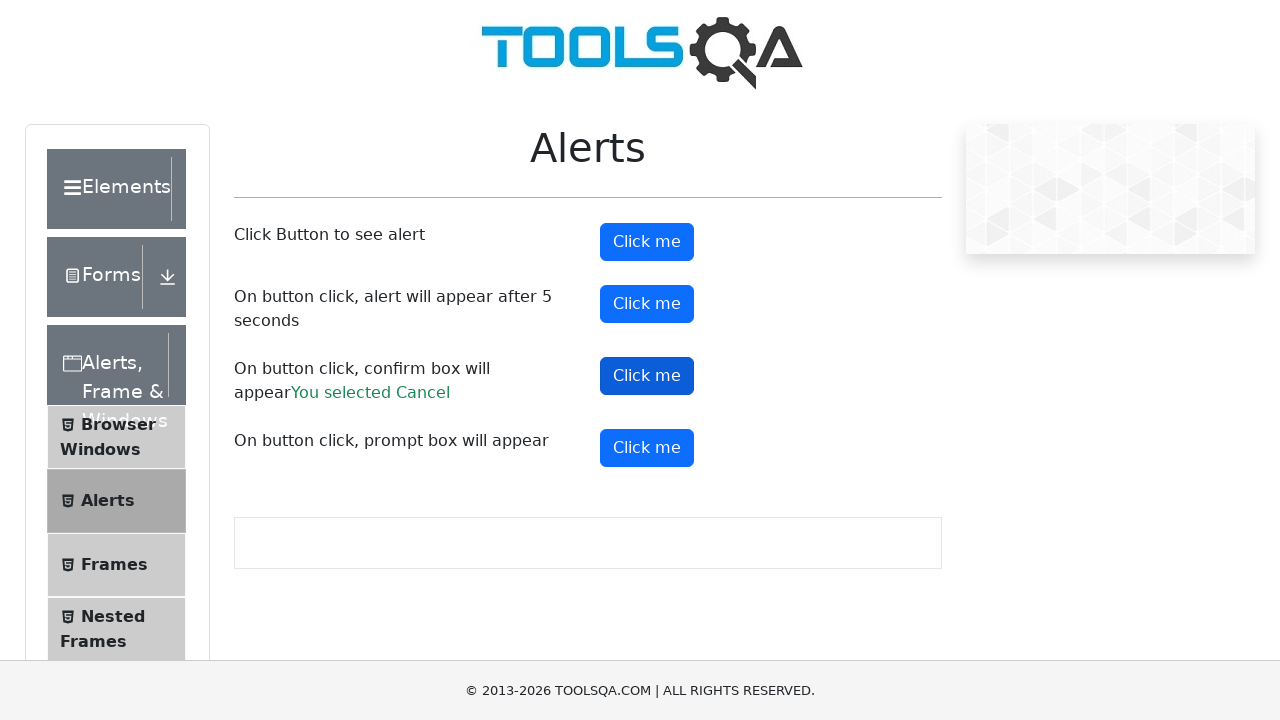

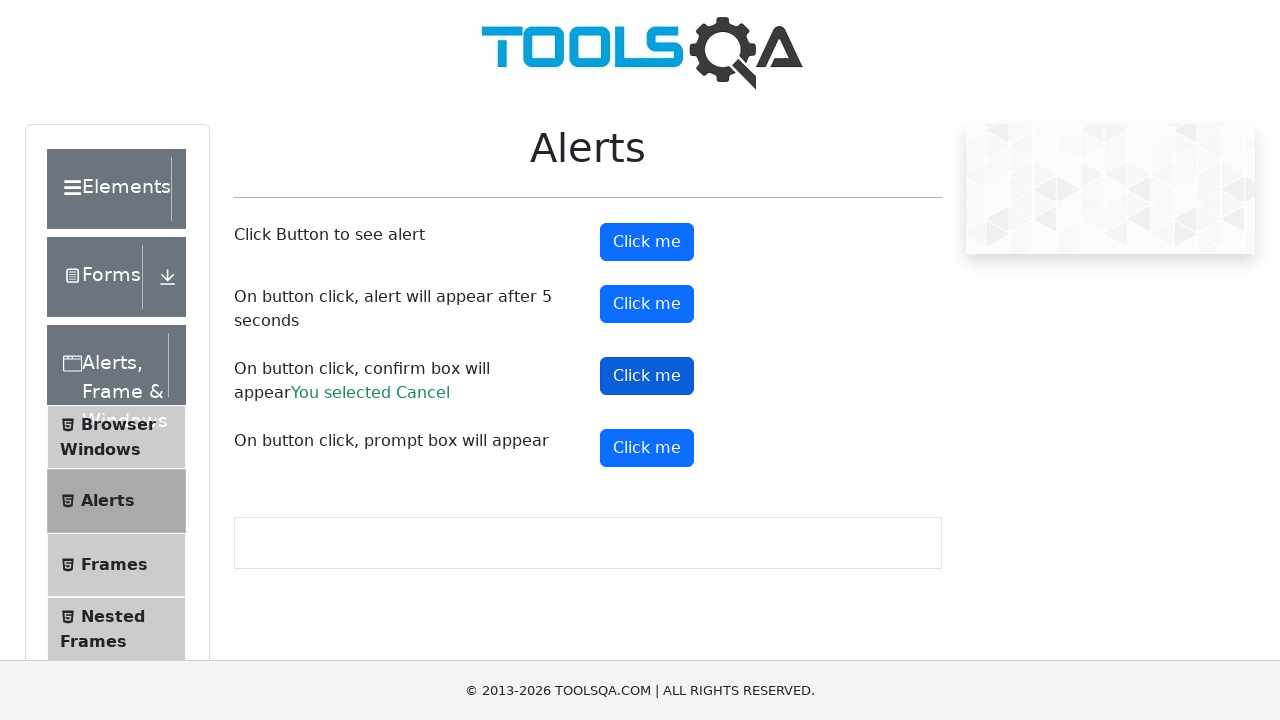